Tests mouse hover functionality by hovering over each main menu option on the GlobalSQA demo site

Starting URL: https://www.globalsqa.com/demo-site/

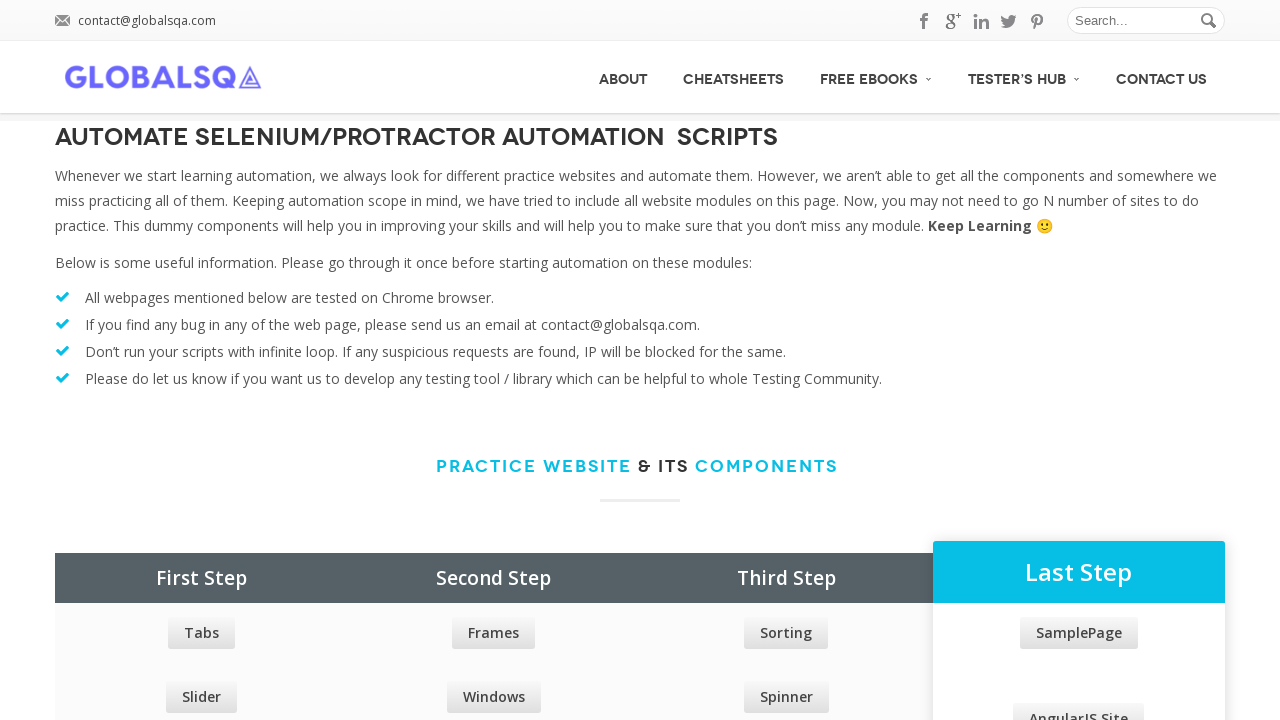

Navigated to GlobalSQA demo site
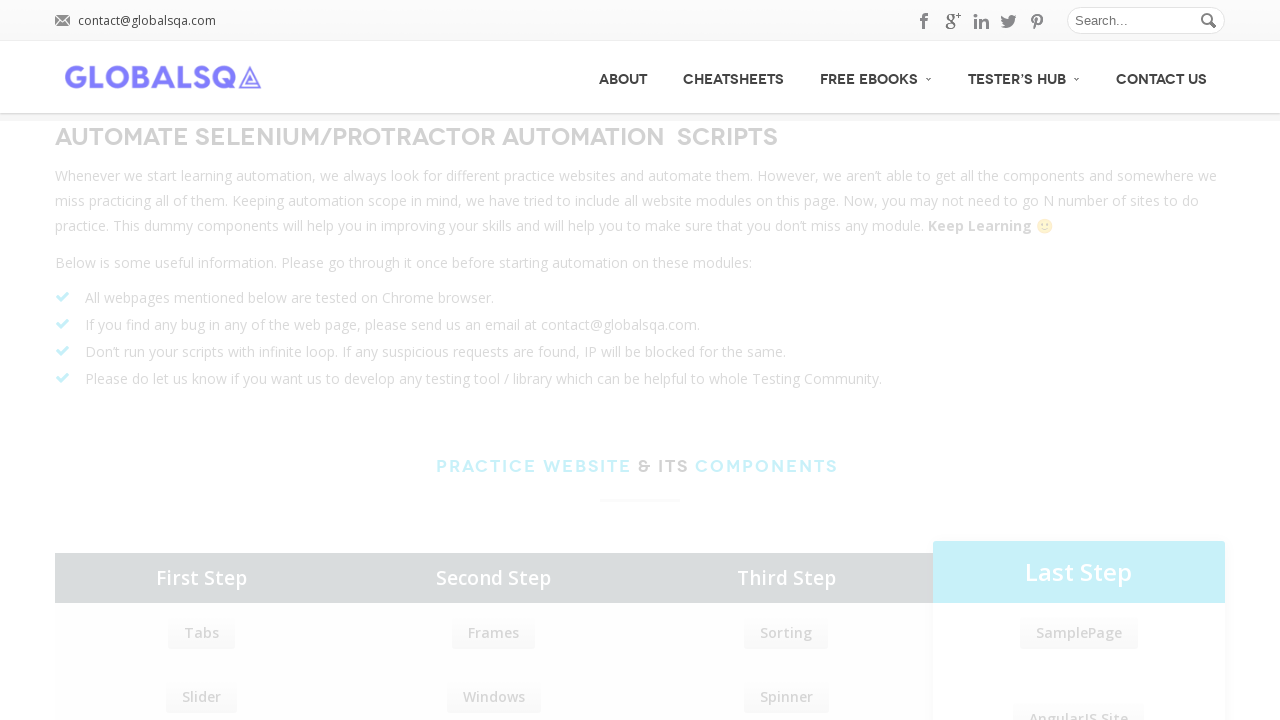

Located all main menu items
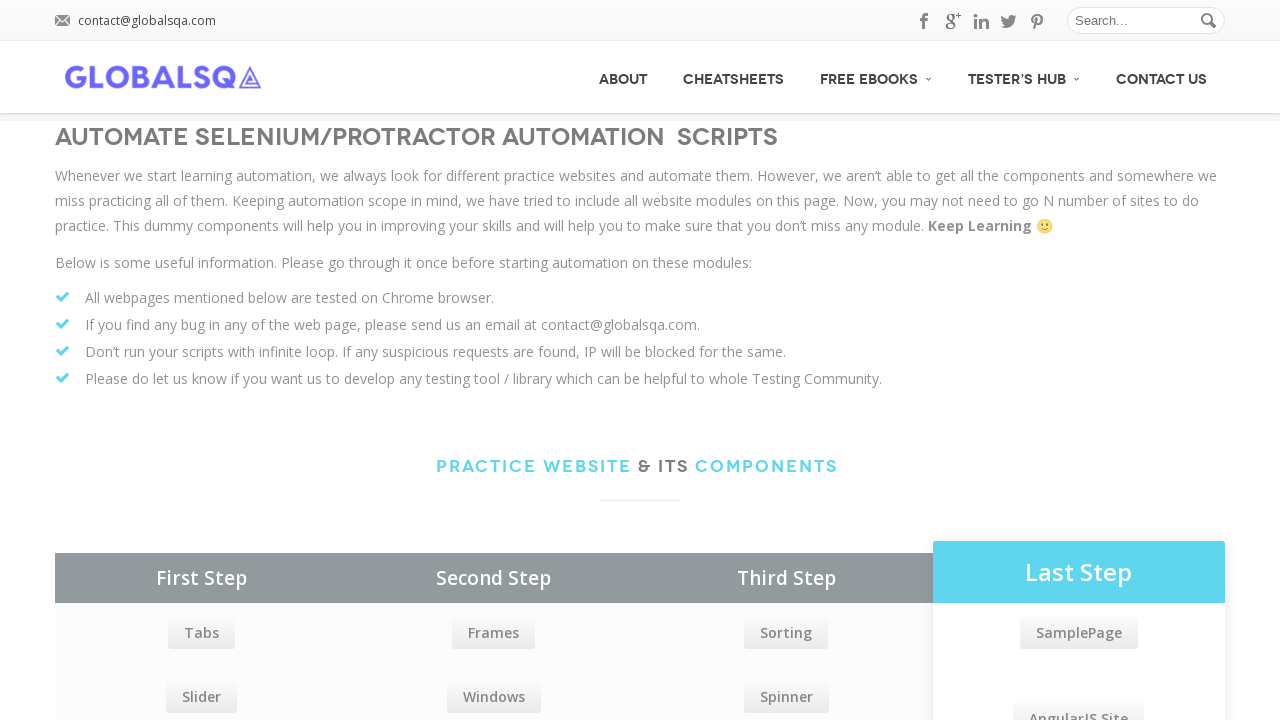

Hovered over main menu option at (623, 77) on xpath=//div[@id='menu']/ul/li/a >> nth=0
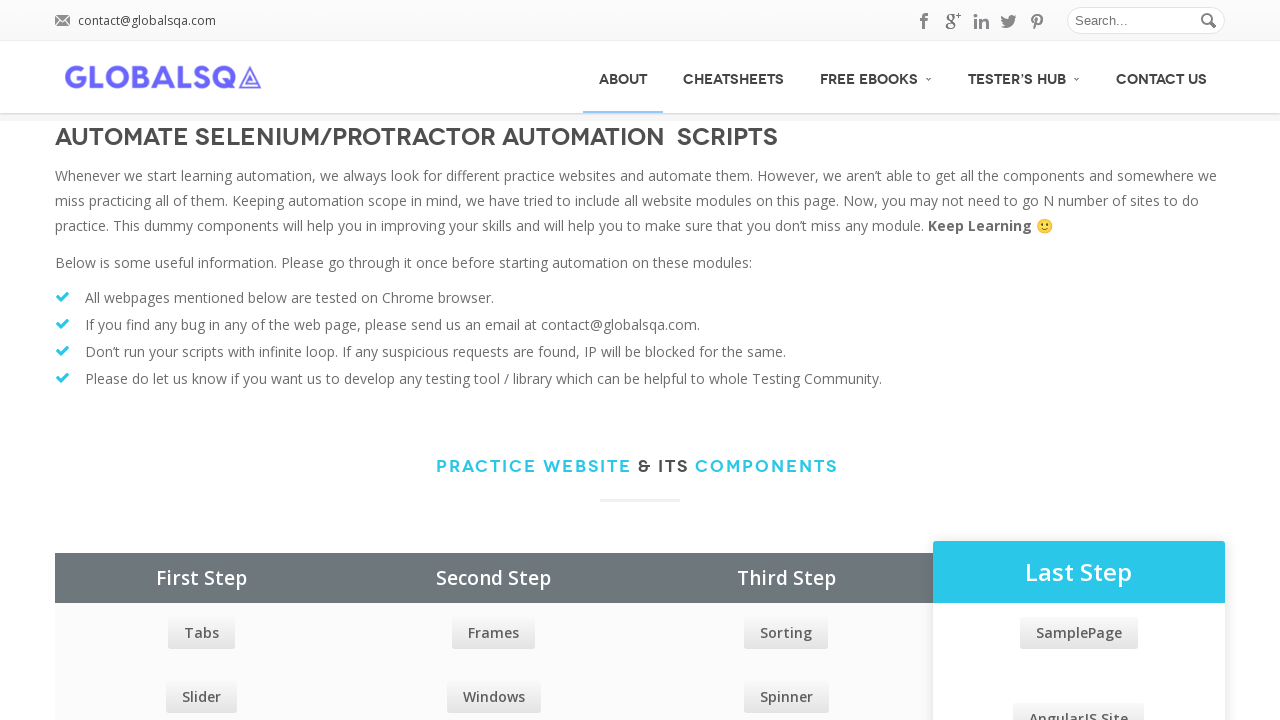

Waited 1 second to observe hover effect
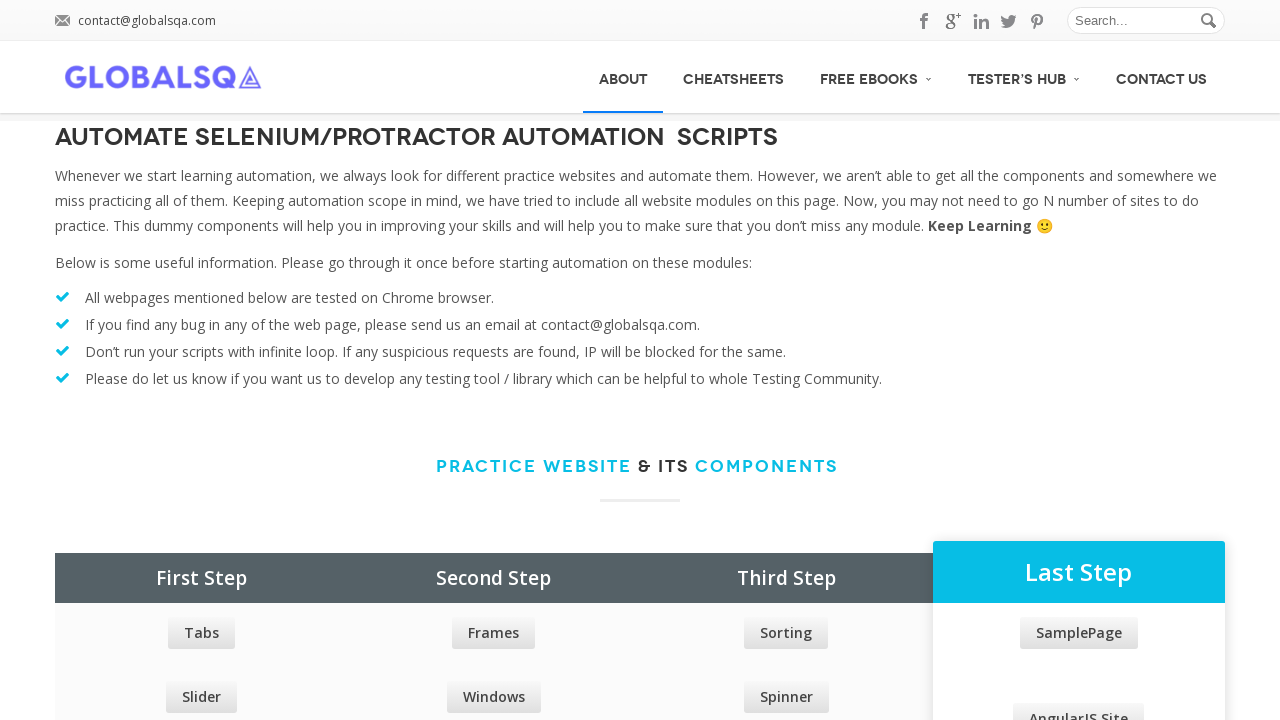

Hovered over main menu option at (734, 77) on xpath=//div[@id='menu']/ul/li/a >> nth=1
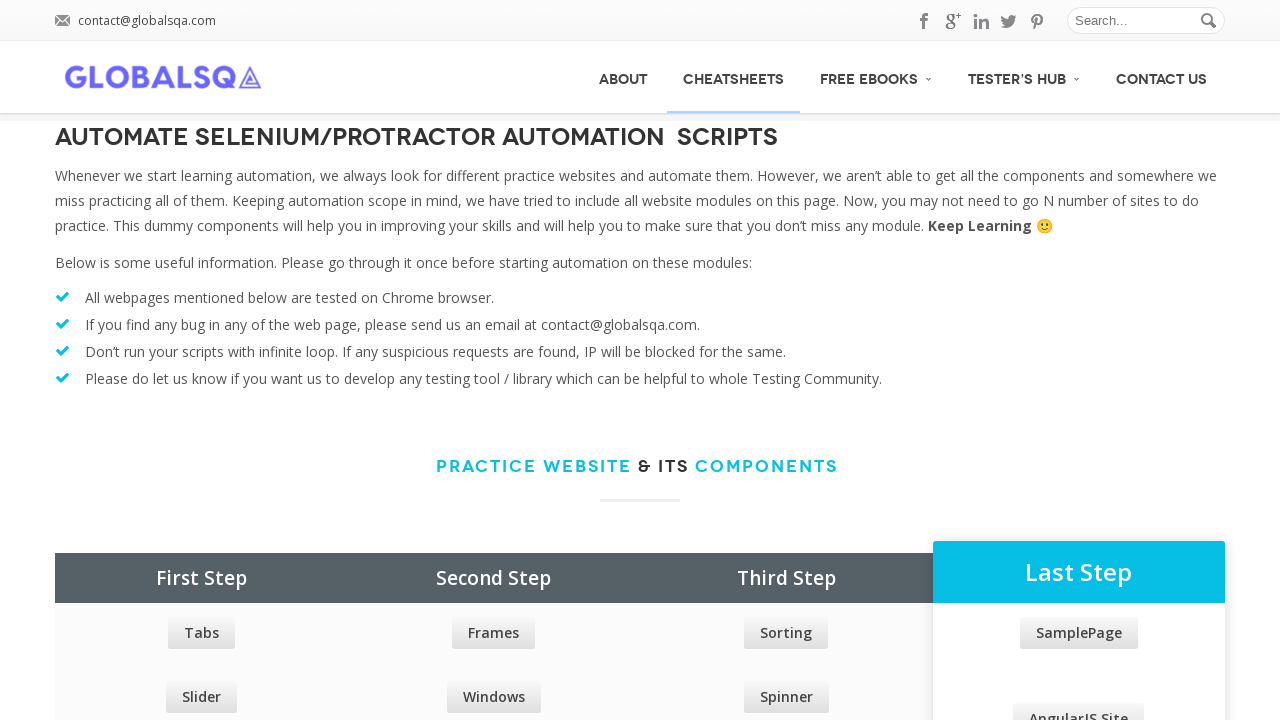

Waited 1 second to observe hover effect
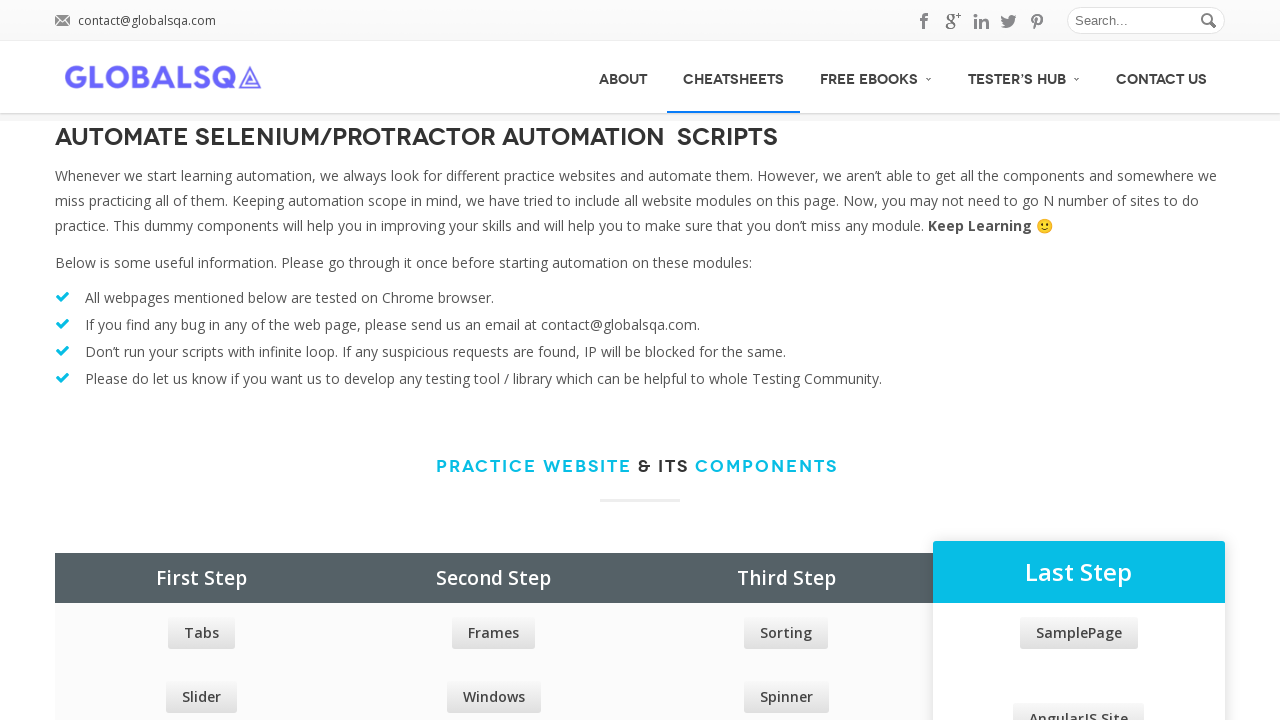

Hovered over main menu option at (876, 76) on xpath=//div[@id='menu']/ul/li/a >> nth=2
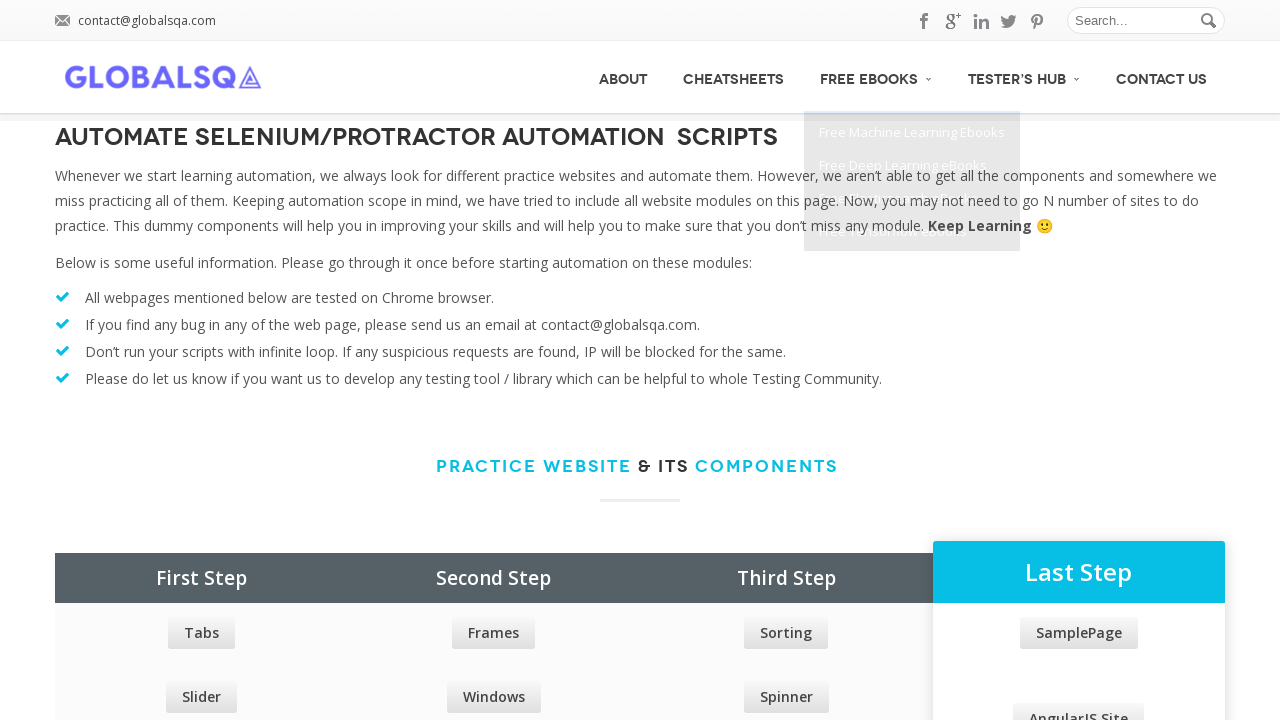

Waited 1 second to observe hover effect
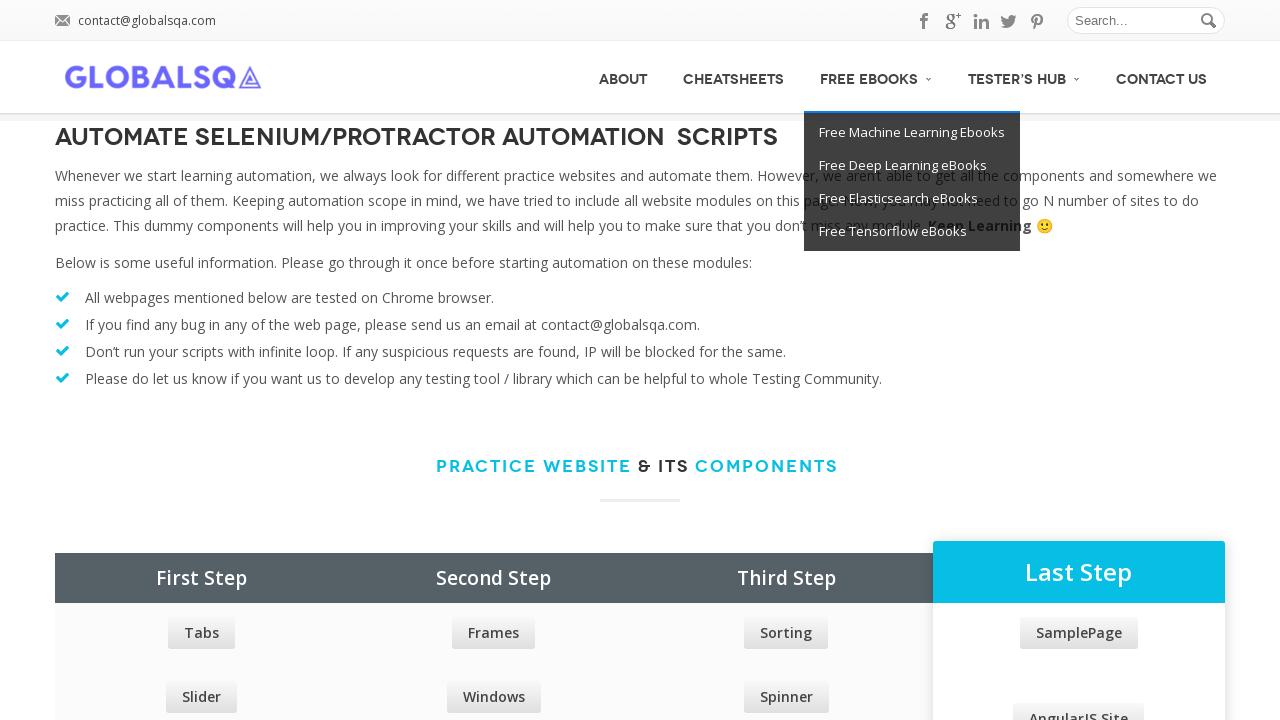

Hovered over main menu option at (1024, 76) on xpath=//div[@id='menu']/ul/li/a >> nth=3
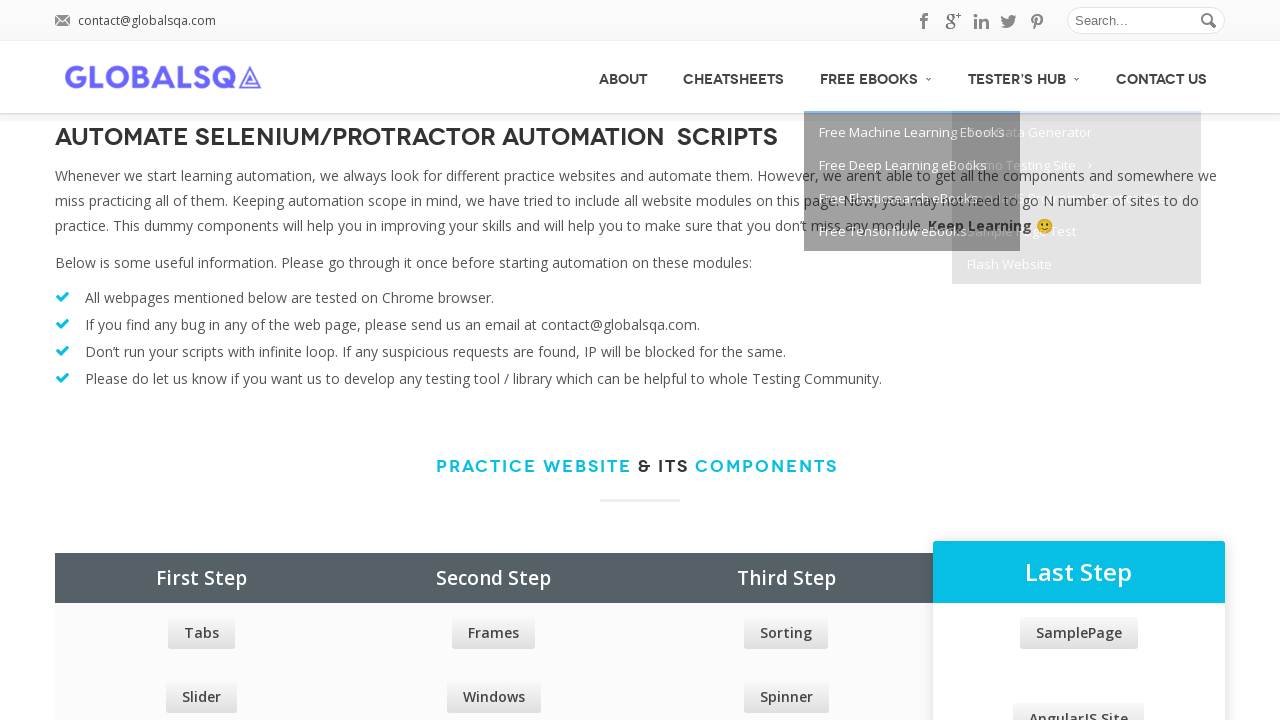

Waited 1 second to observe hover effect
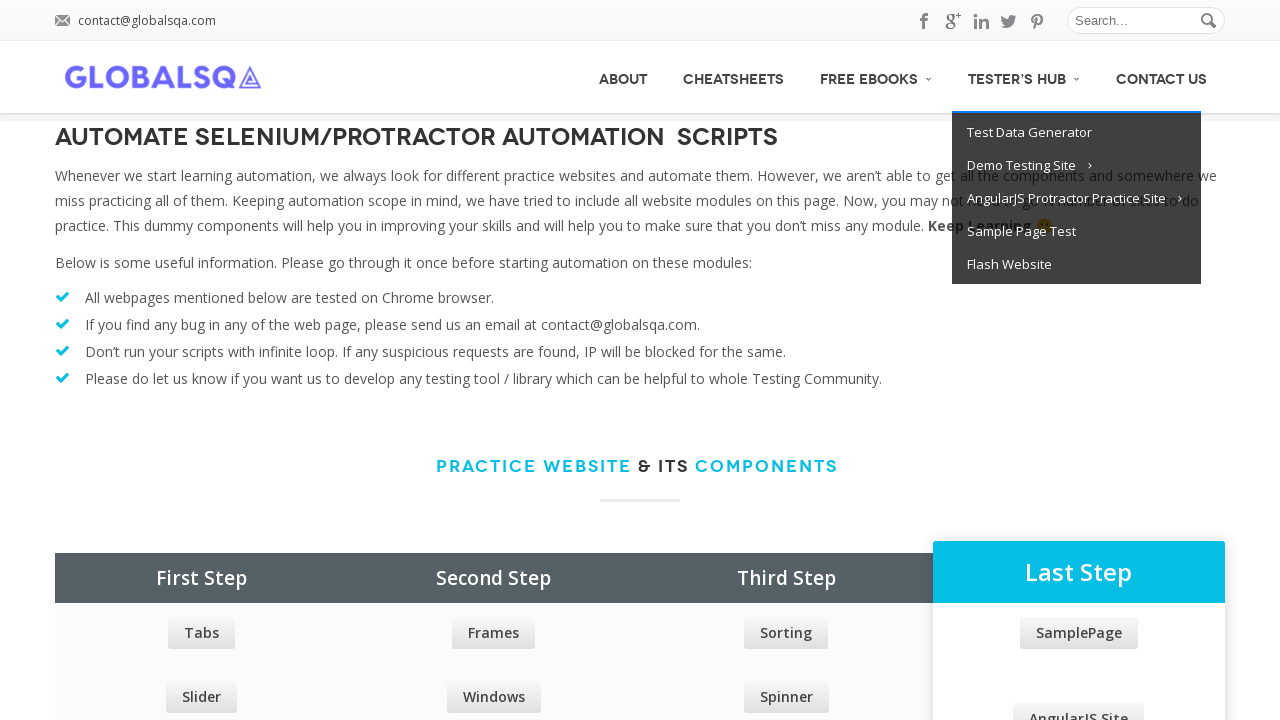

Hovered over main menu option at (1162, 77) on xpath=//div[@id='menu']/ul/li/a >> nth=4
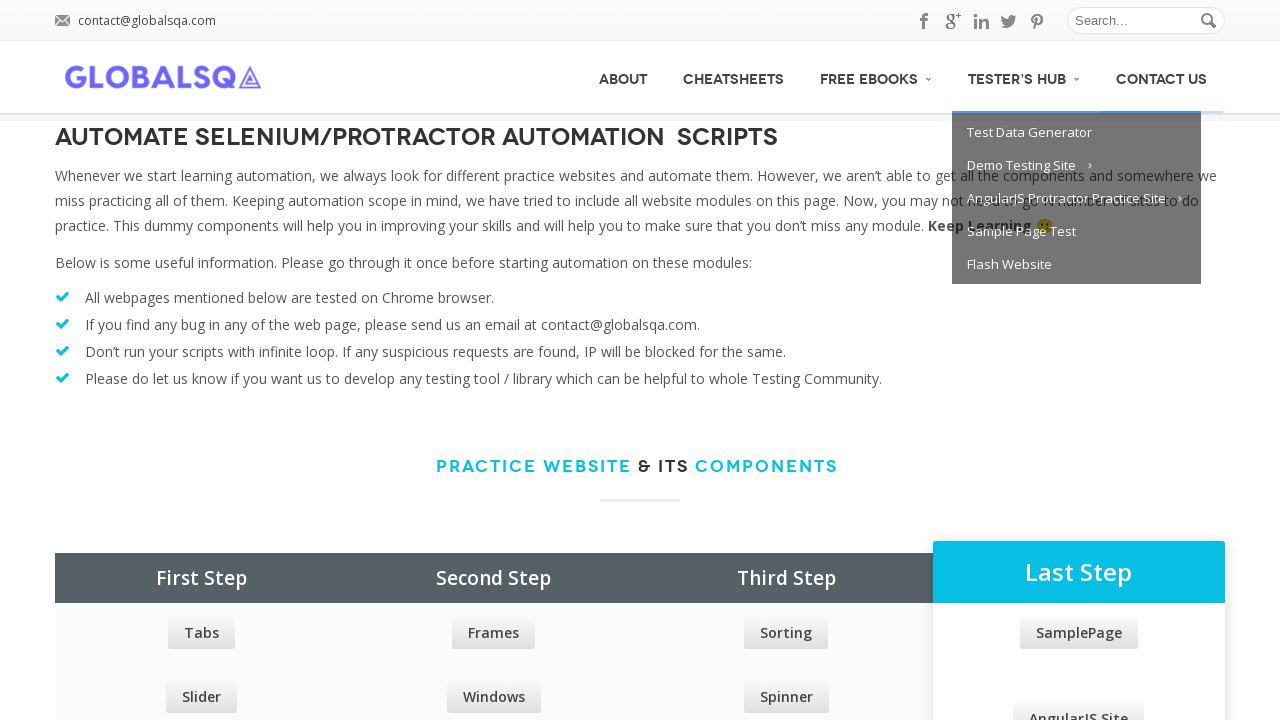

Waited 1 second to observe hover effect
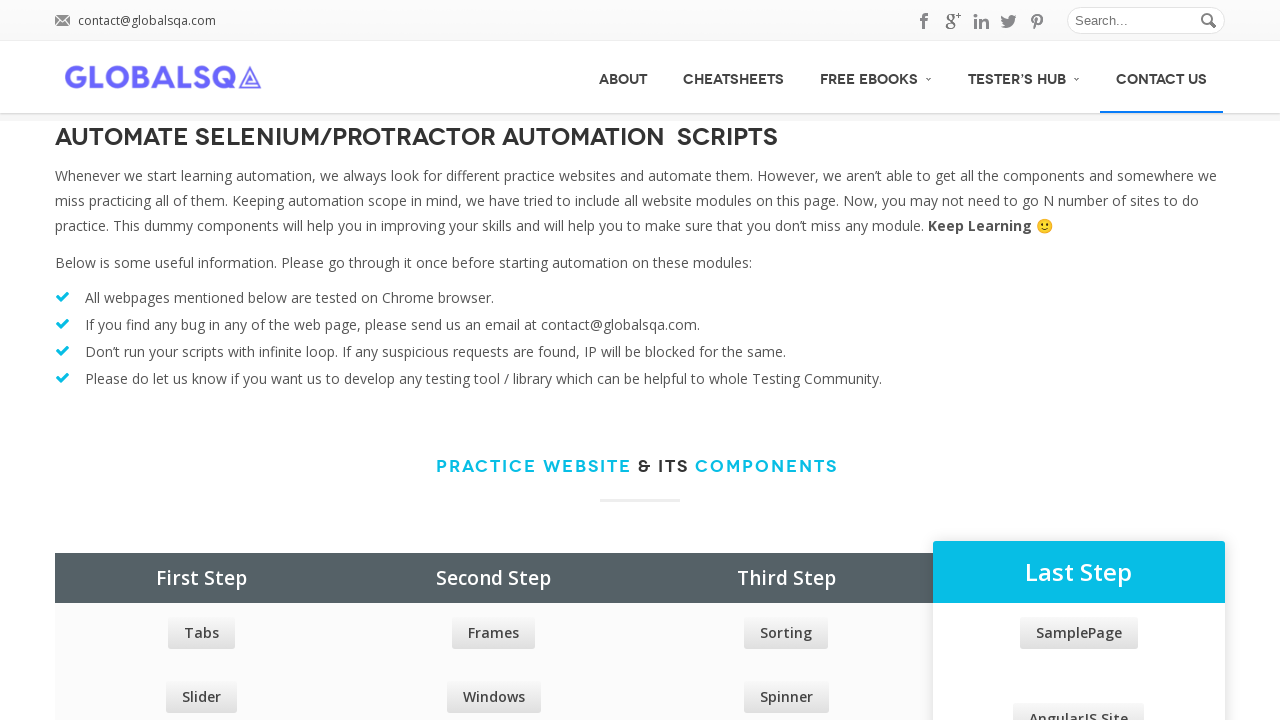

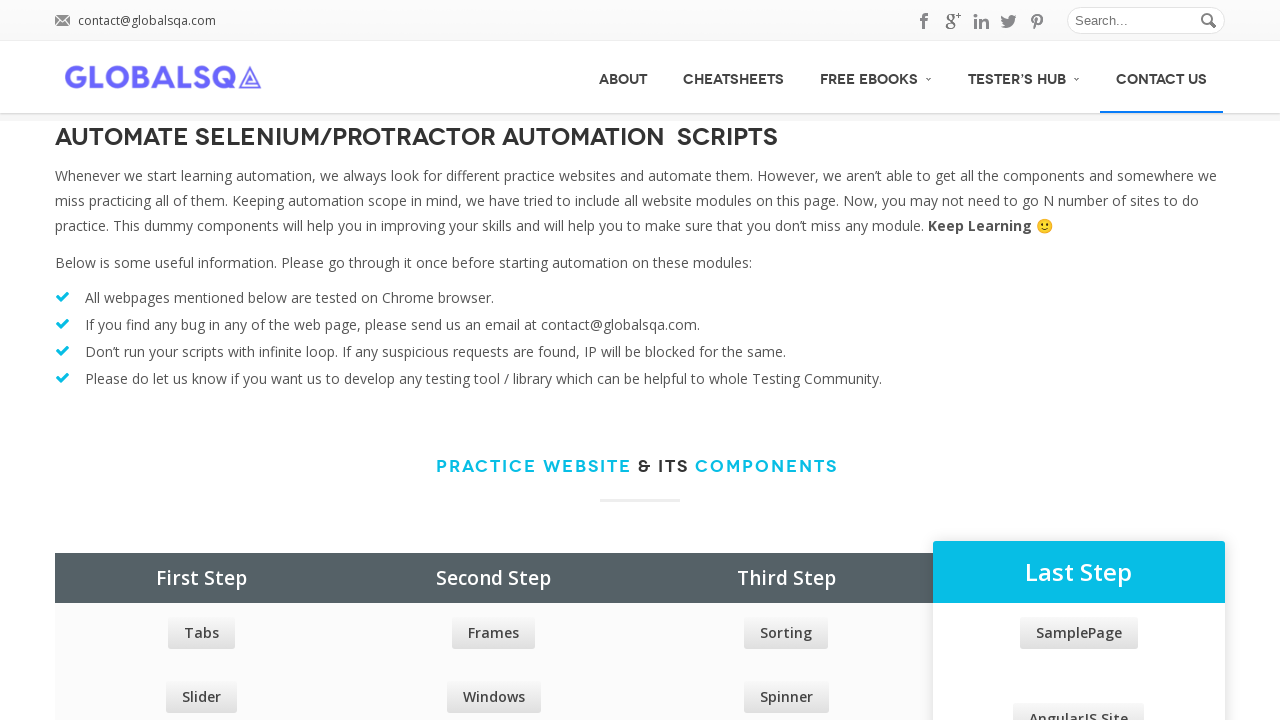